Tests handling a JavaScript alert by clicking a link that triggers an alert, then accepting it

Starting URL: https://www.selenium.dev/documentation/en/webdriver/js_alerts_prompts_and_confirmations/

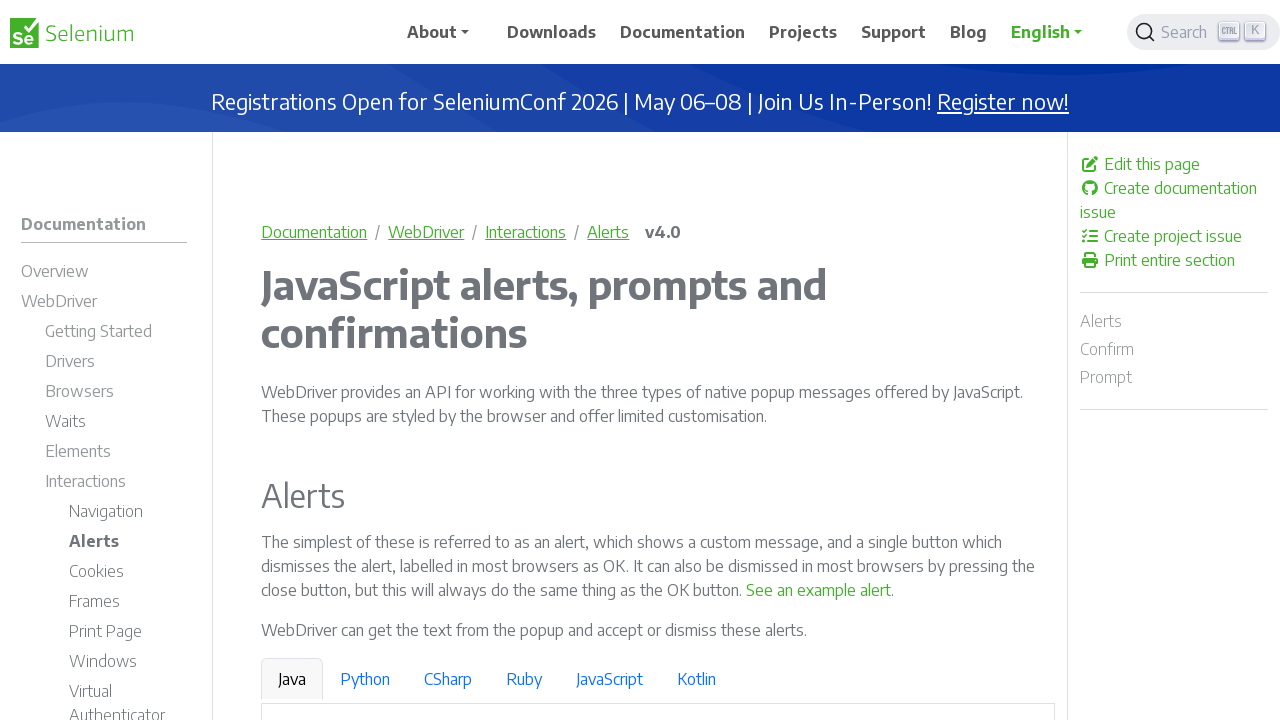

Clicked link to trigger JavaScript alert at (819, 590) on text=See an example alert
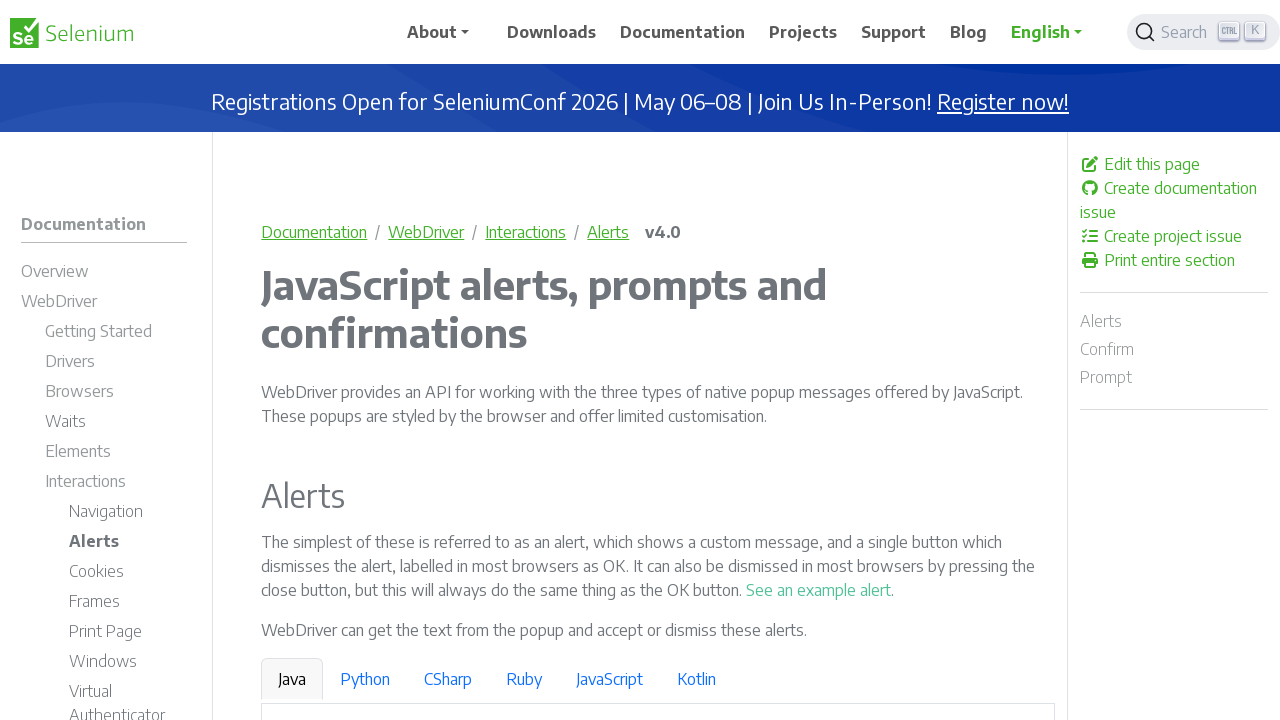

Set up alert handler to accept the dialog
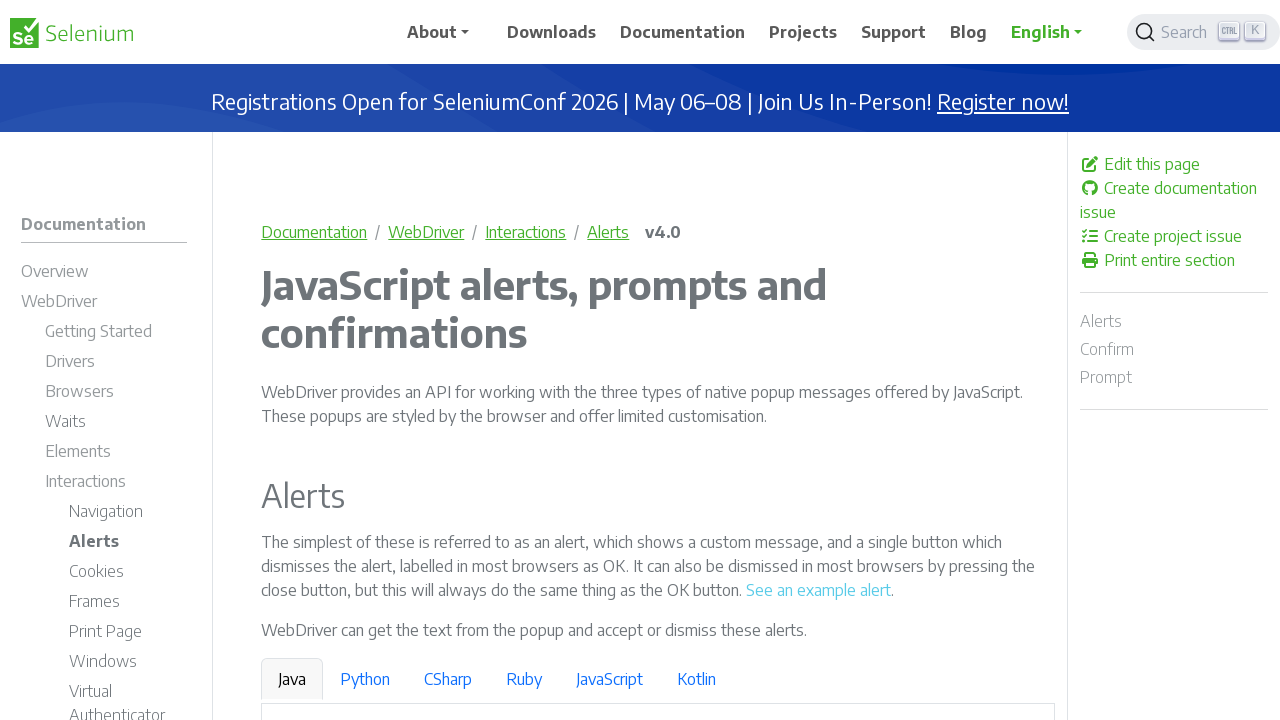

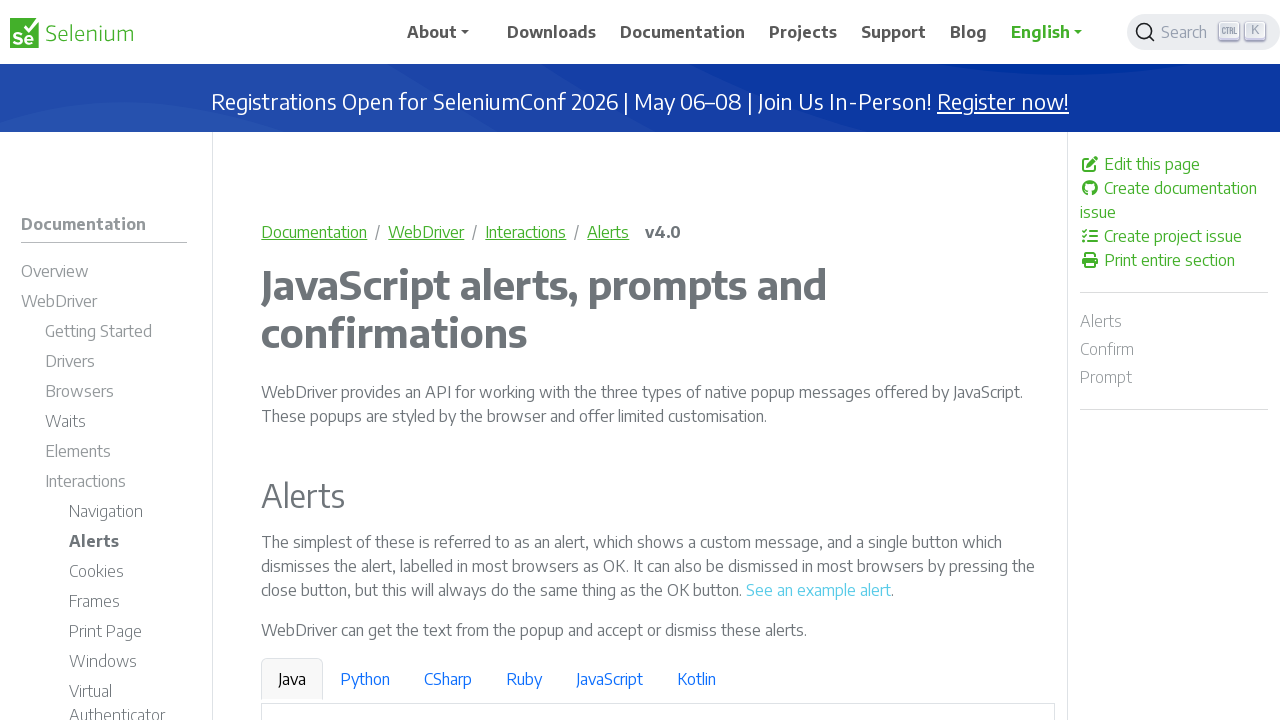